Verifies that pressing Enter key on checkboxes does not check them

Starting URL: https://testautomationpractice.blogspot.com/

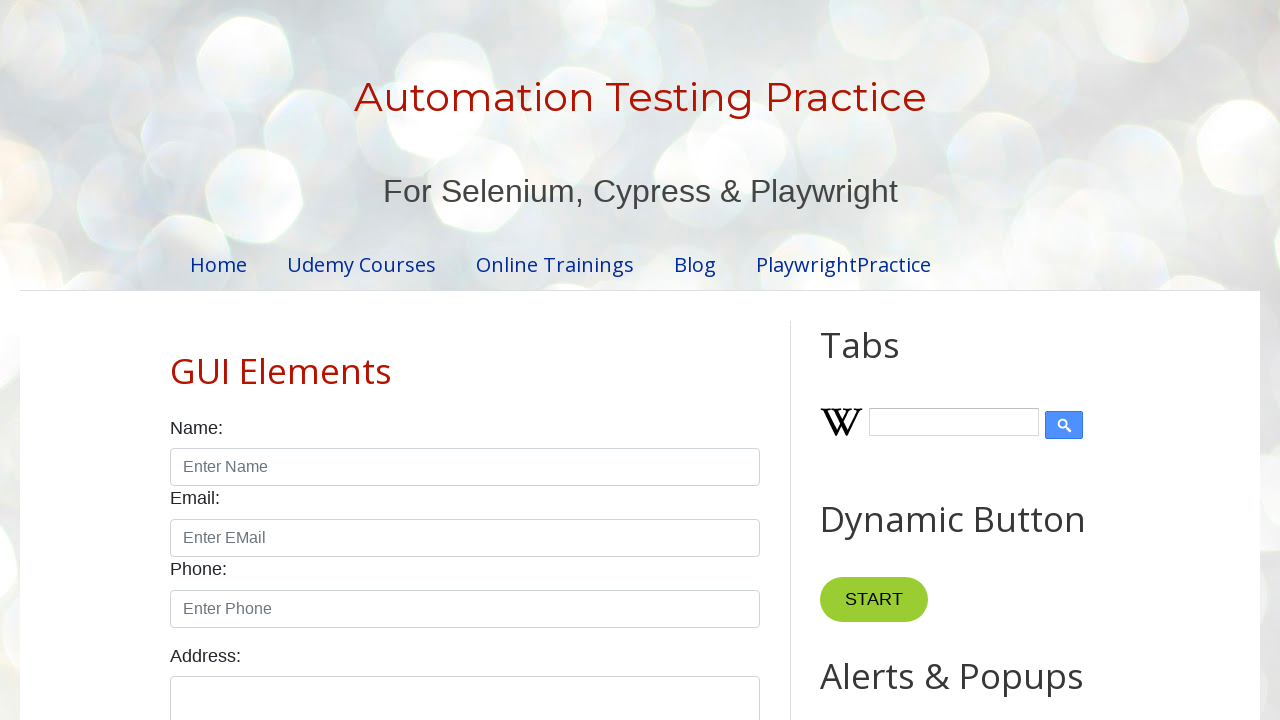

Pressed Enter key on sunday checkbox on #sunday
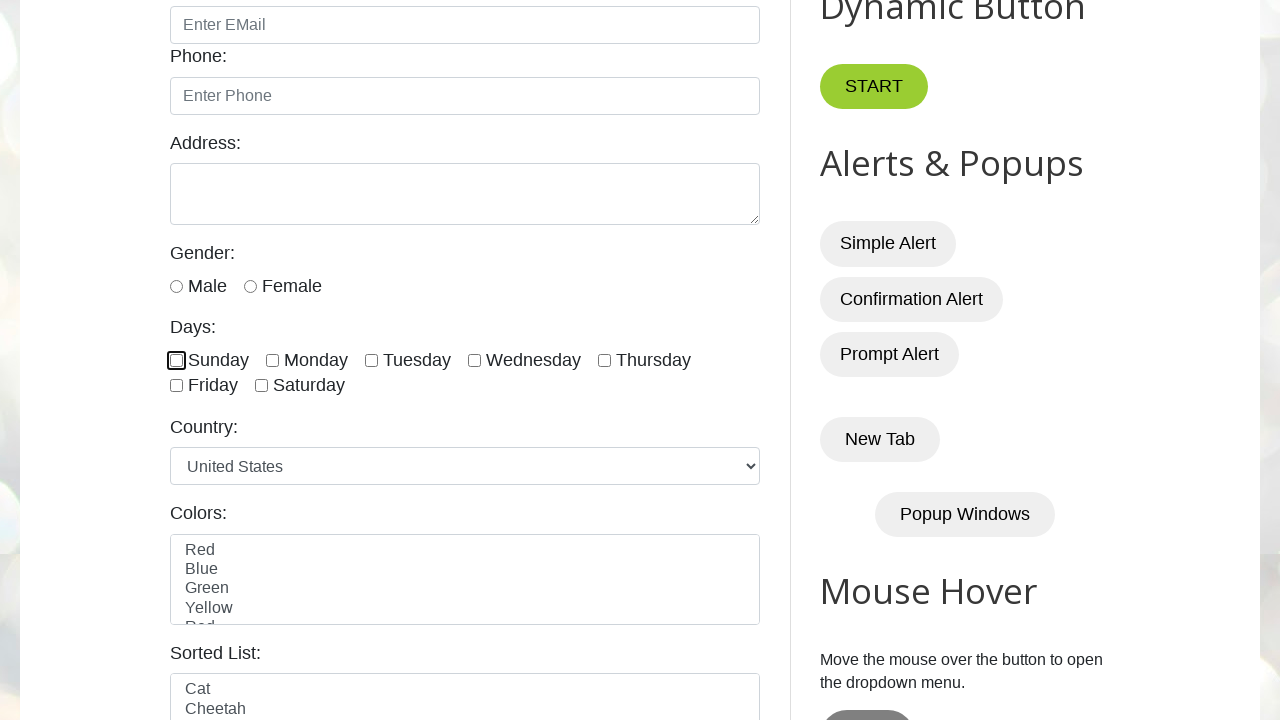

Verified sunday checkbox remains unchecked after pressing Enter
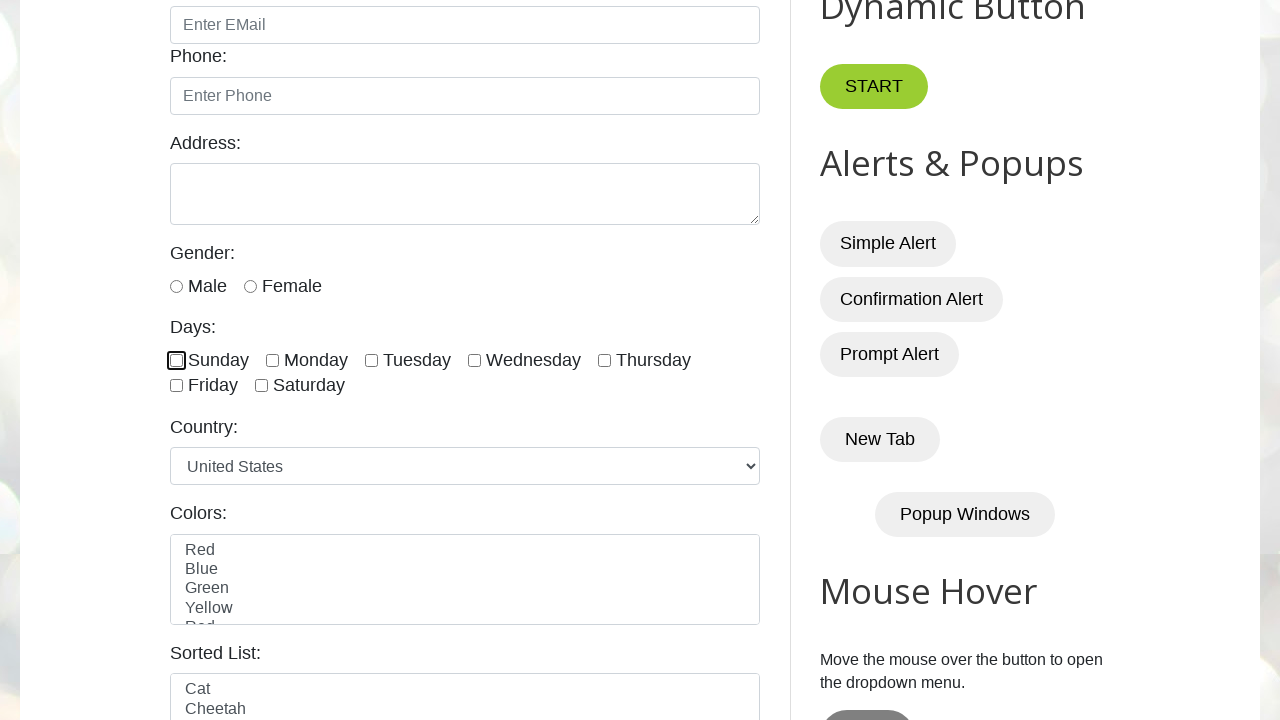

Pressed Enter key on saturday checkbox on #saturday
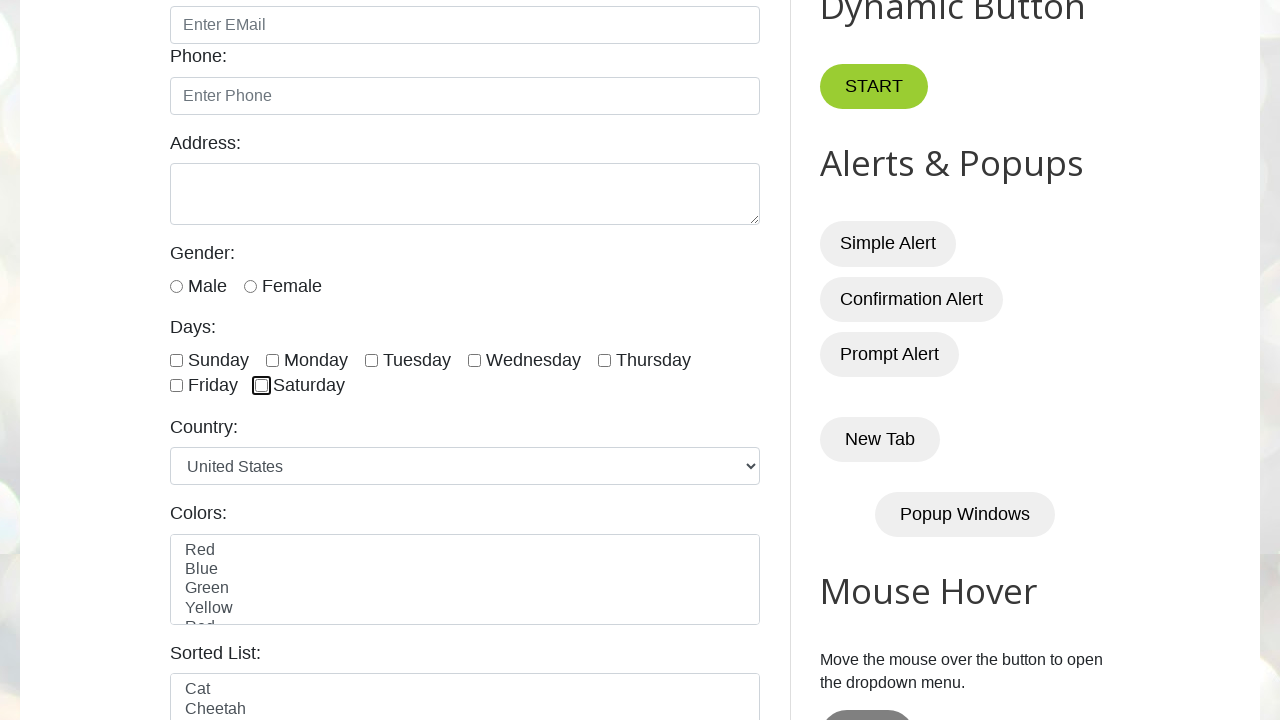

Verified saturday checkbox remains unchecked after pressing Enter
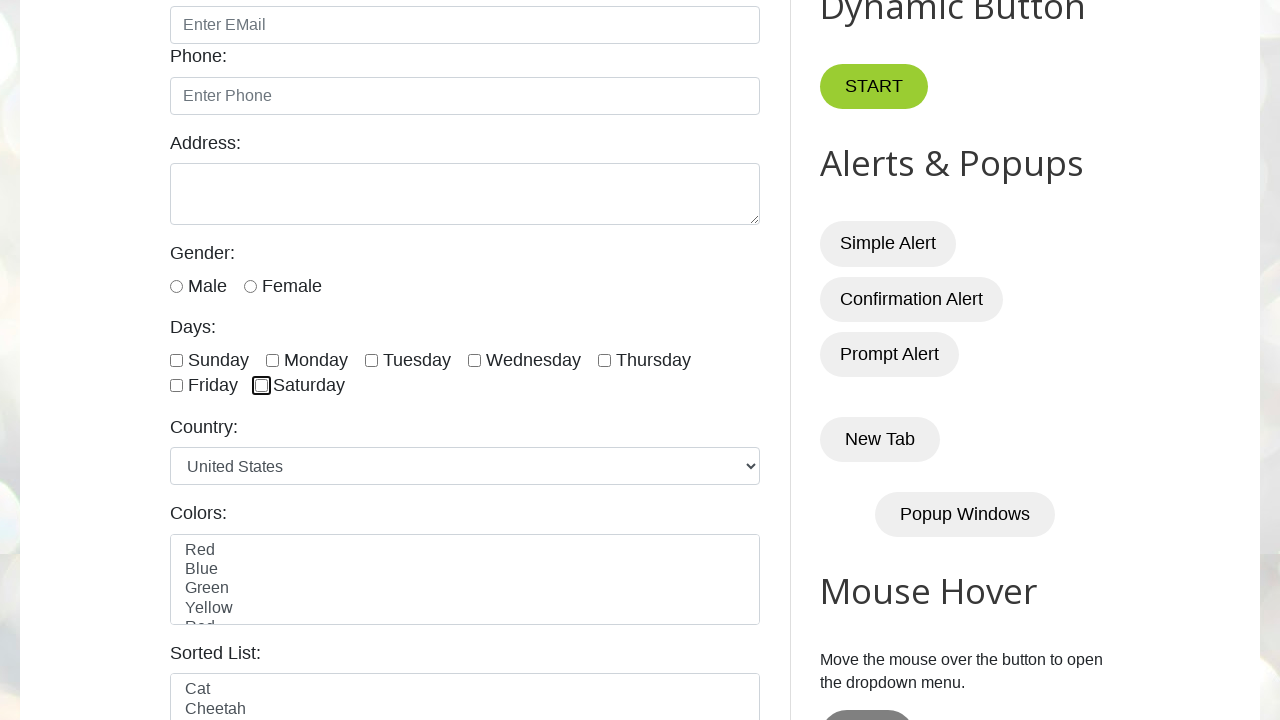

Pressed Enter key on tuesday checkbox on #tuesday
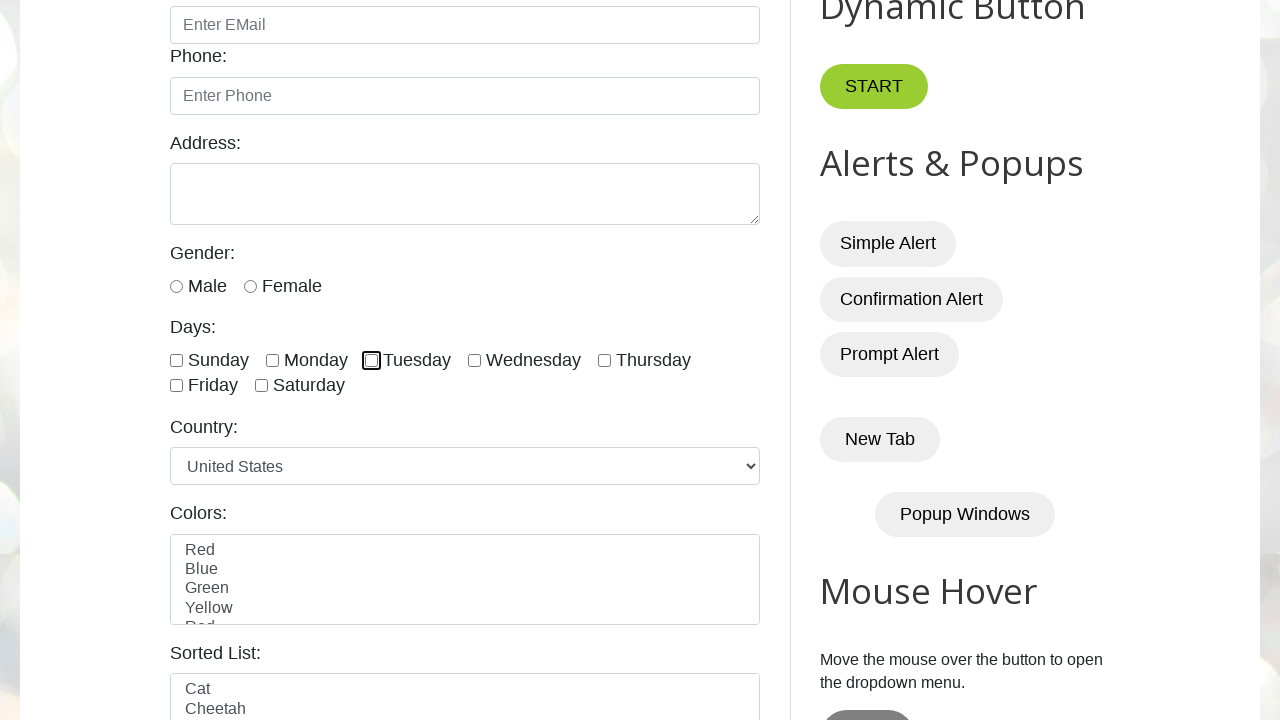

Verified tuesday checkbox remains unchecked after pressing Enter
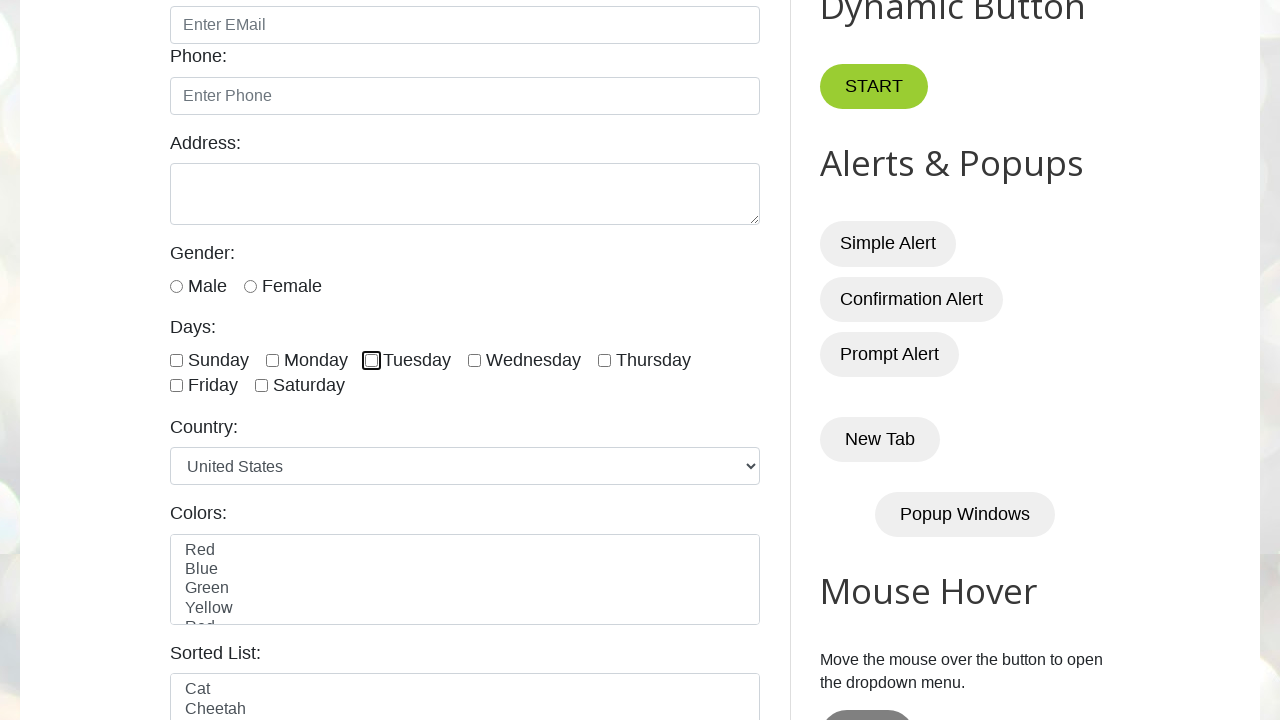

Pressed Enter key on wednesday checkbox on #wednesday
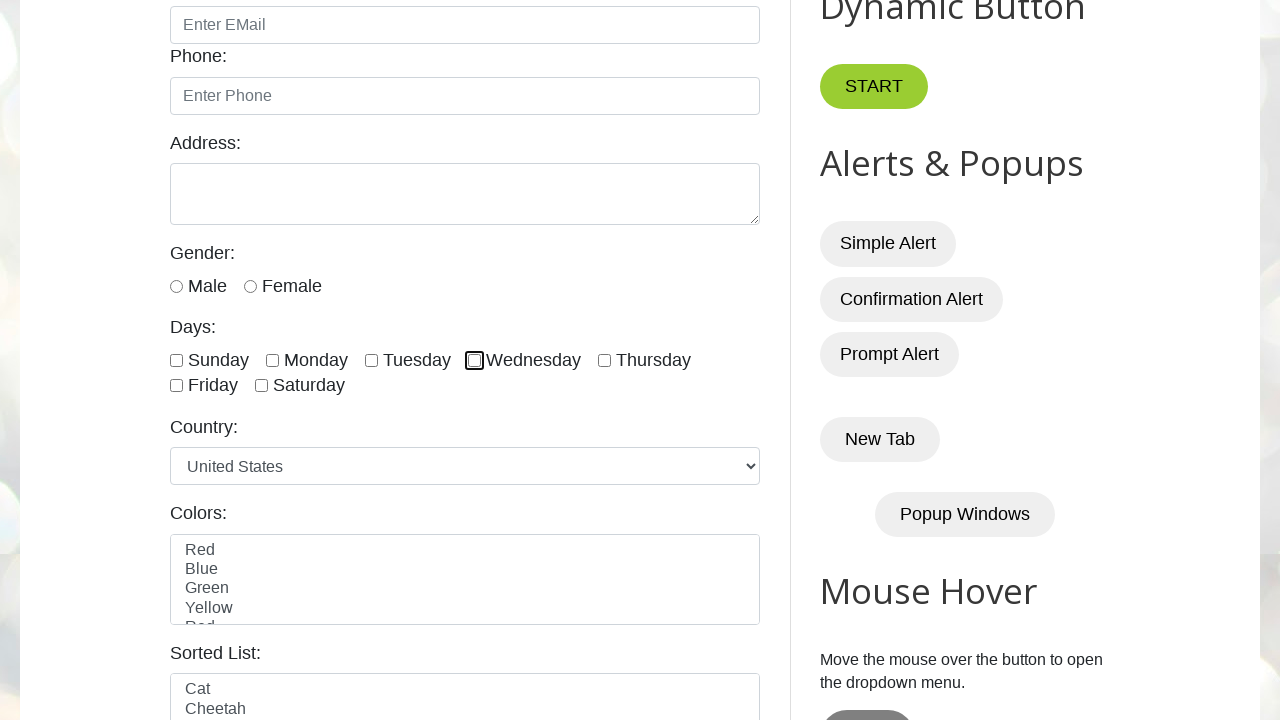

Verified wednesday checkbox remains unchecked after pressing Enter
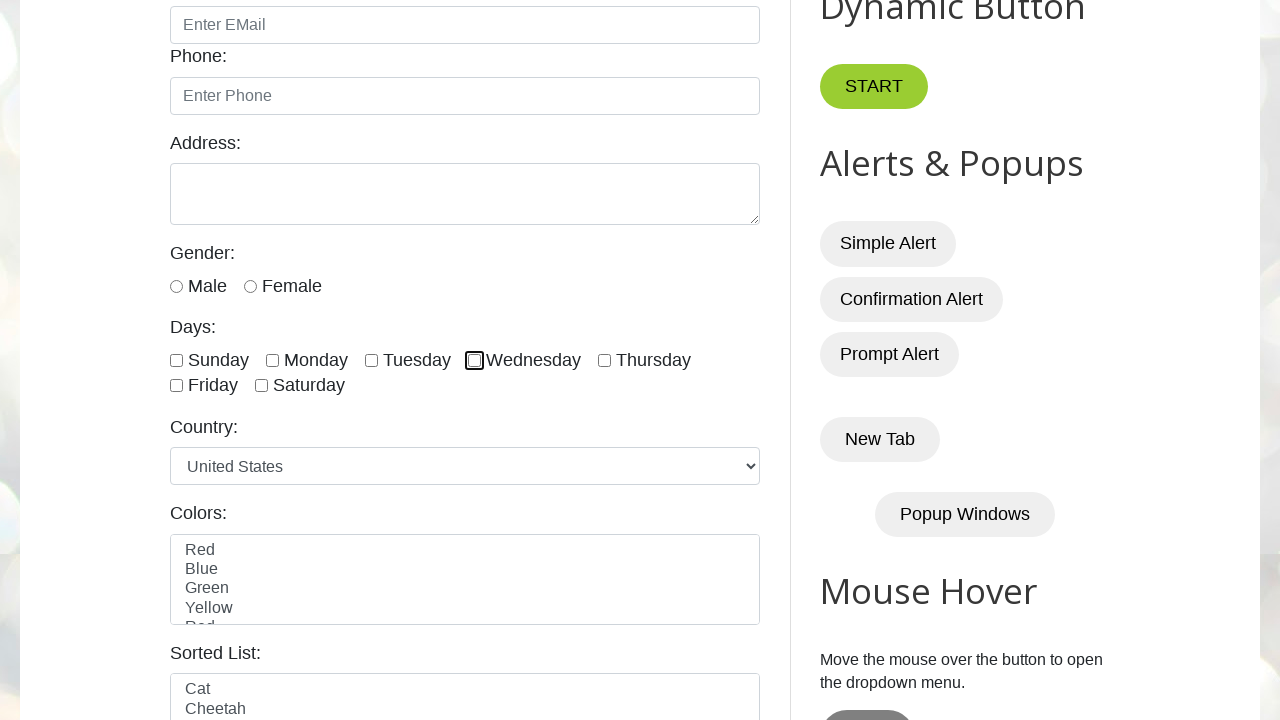

Pressed Enter key on thursday checkbox on #thursday
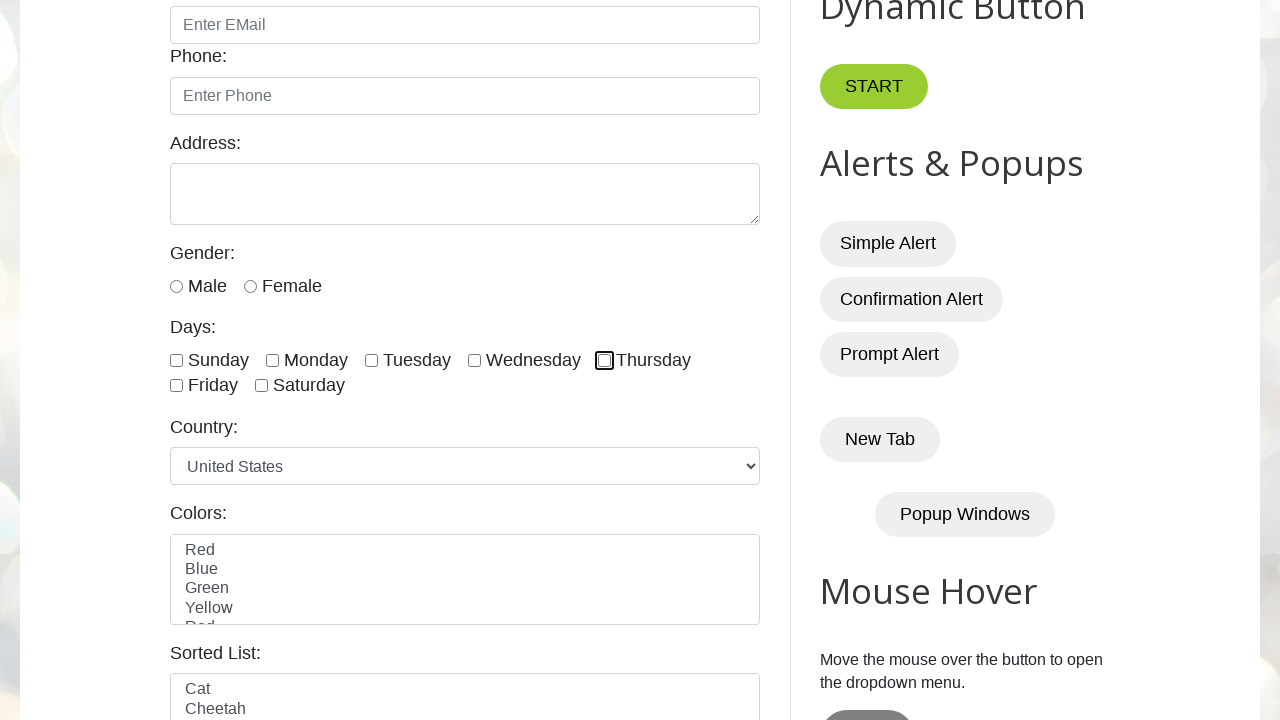

Verified thursday checkbox remains unchecked after pressing Enter
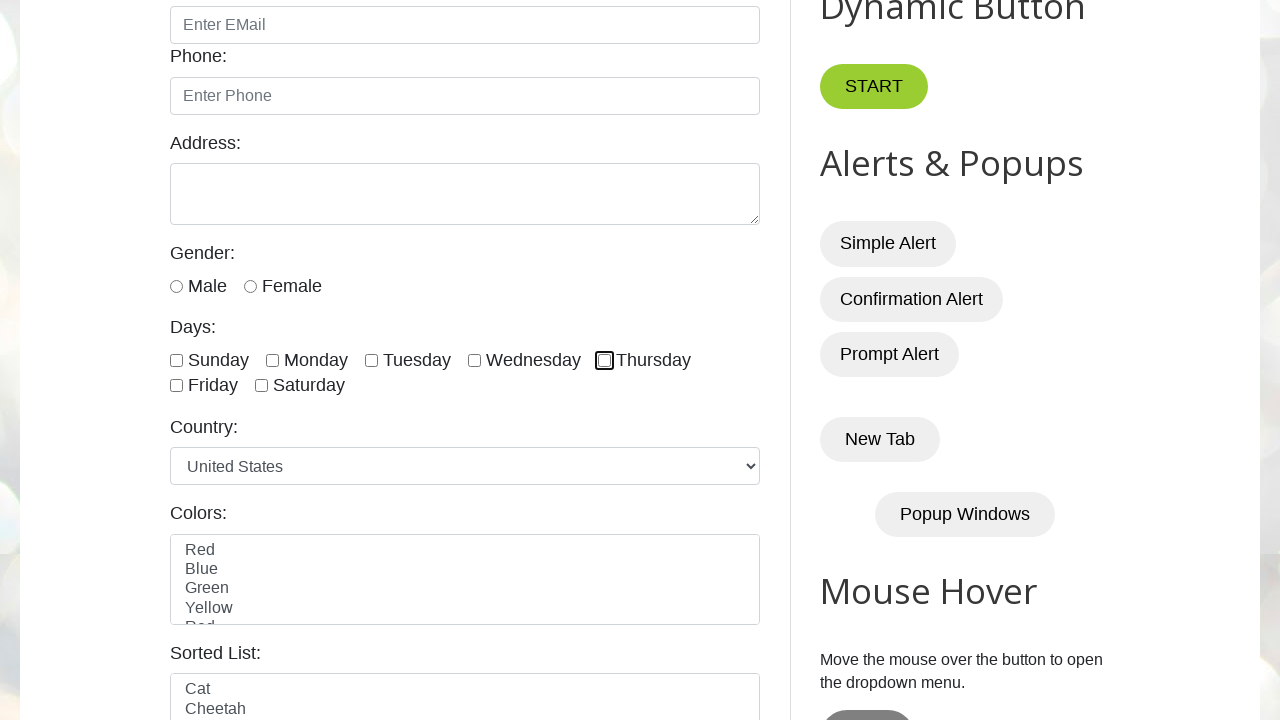

Pressed Enter key on friday checkbox on #friday
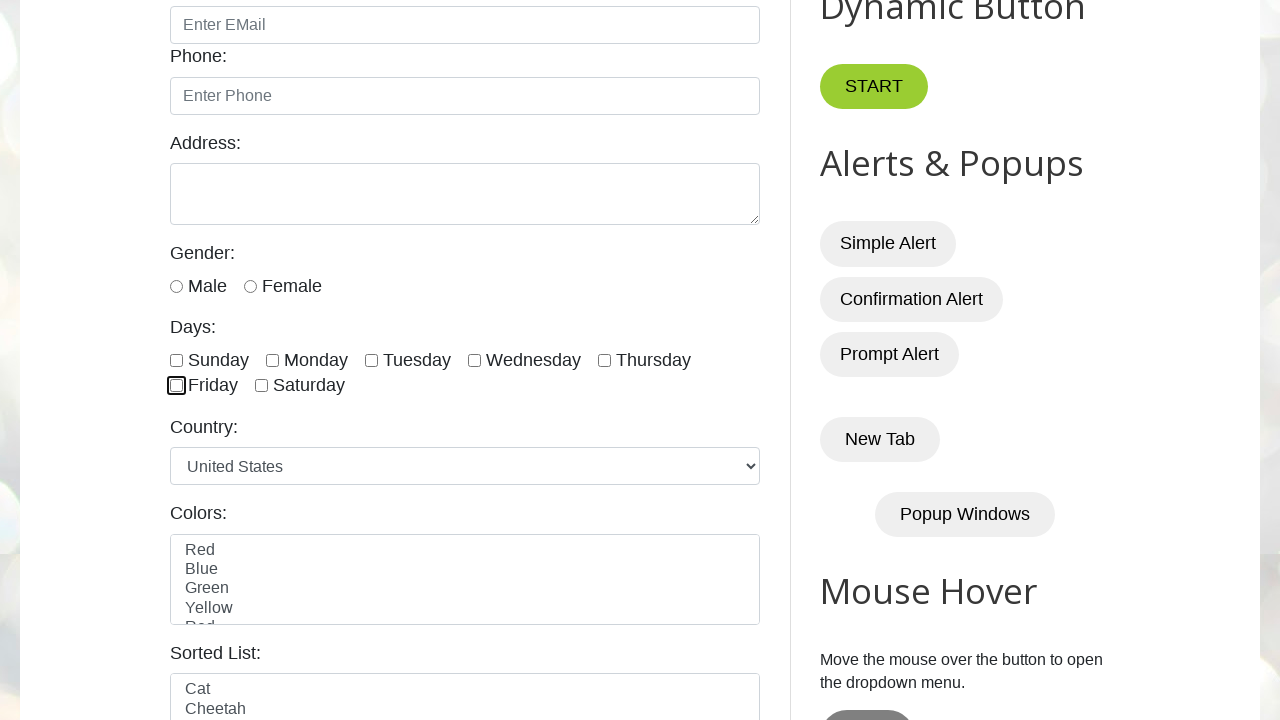

Verified friday checkbox remains unchecked after pressing Enter
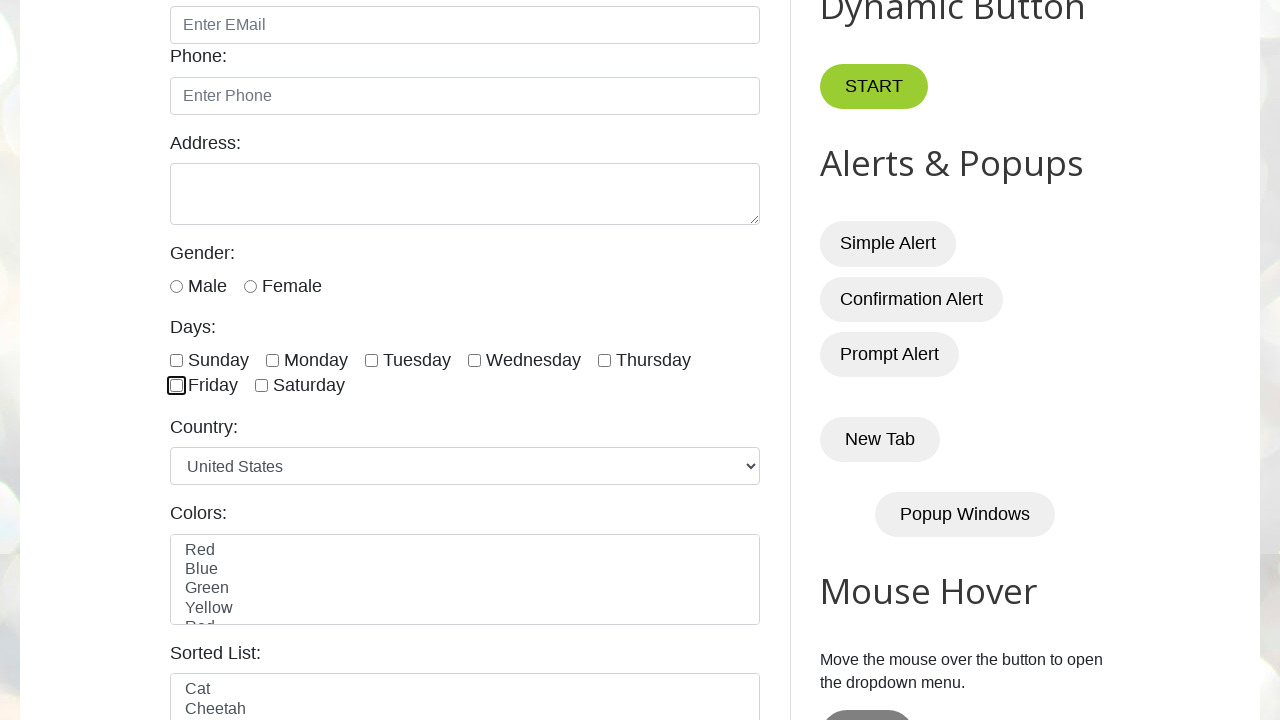

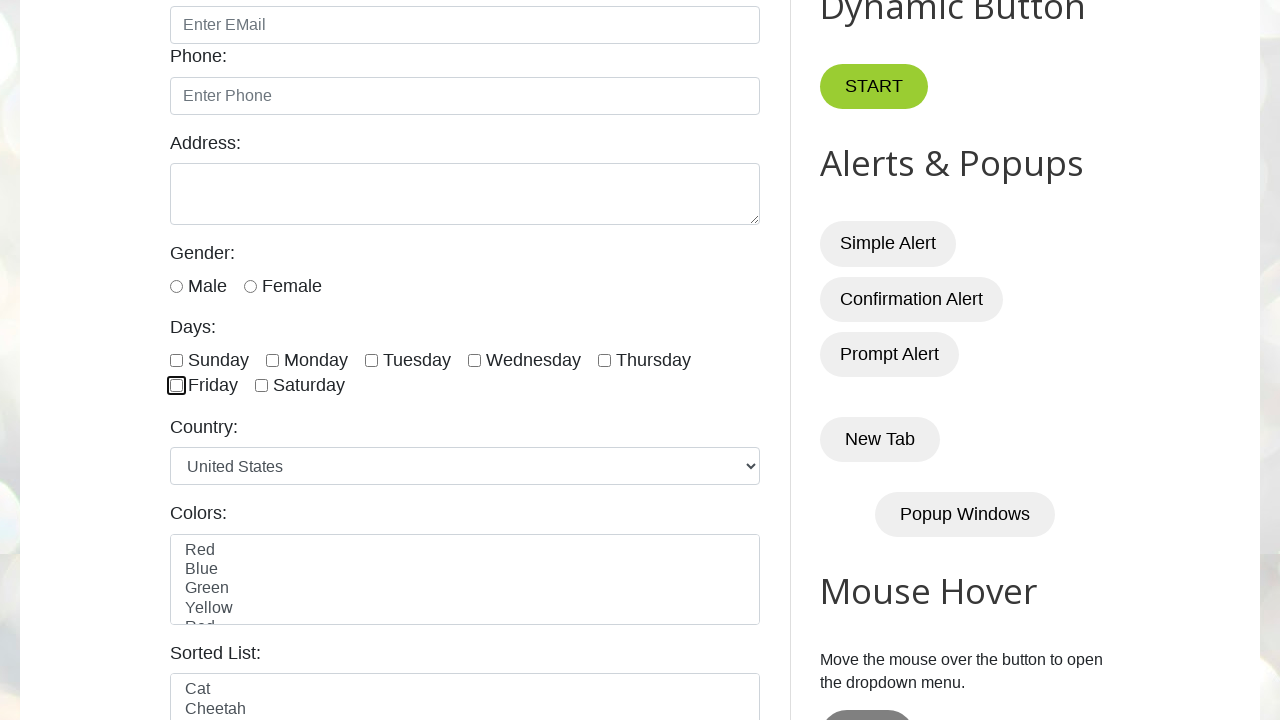